Tests drag and drop functionality on the jQuery UI droppable demo page by dragging an element and dropping it onto a target area

Starting URL: https://jqueryui.com/droppable/

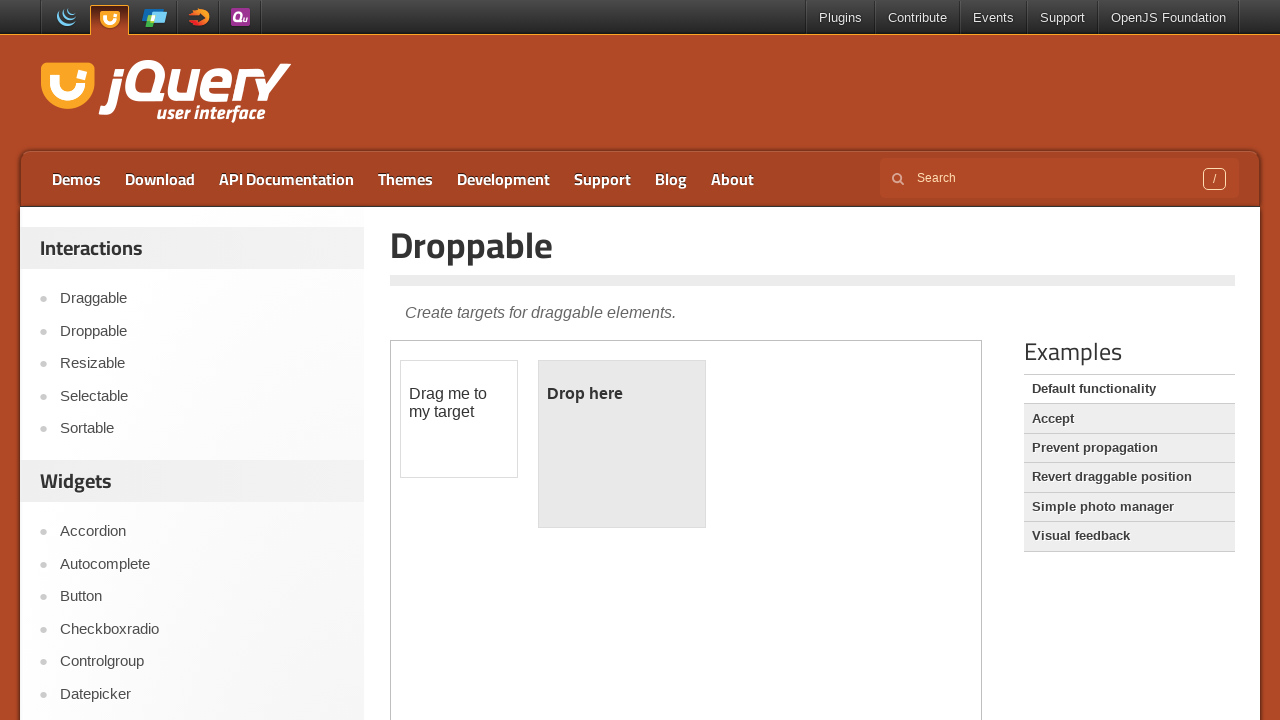

Located the demo iframe containing the droppable elements
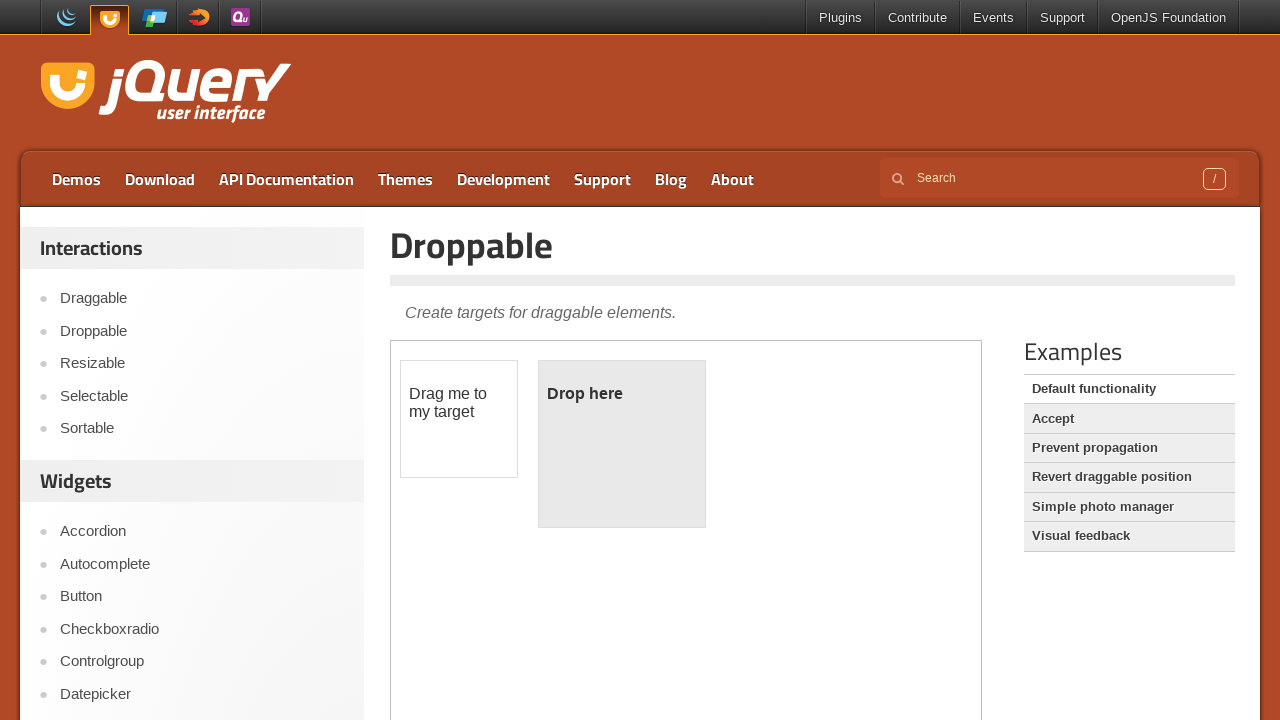

Located the draggable element with id 'draggable'
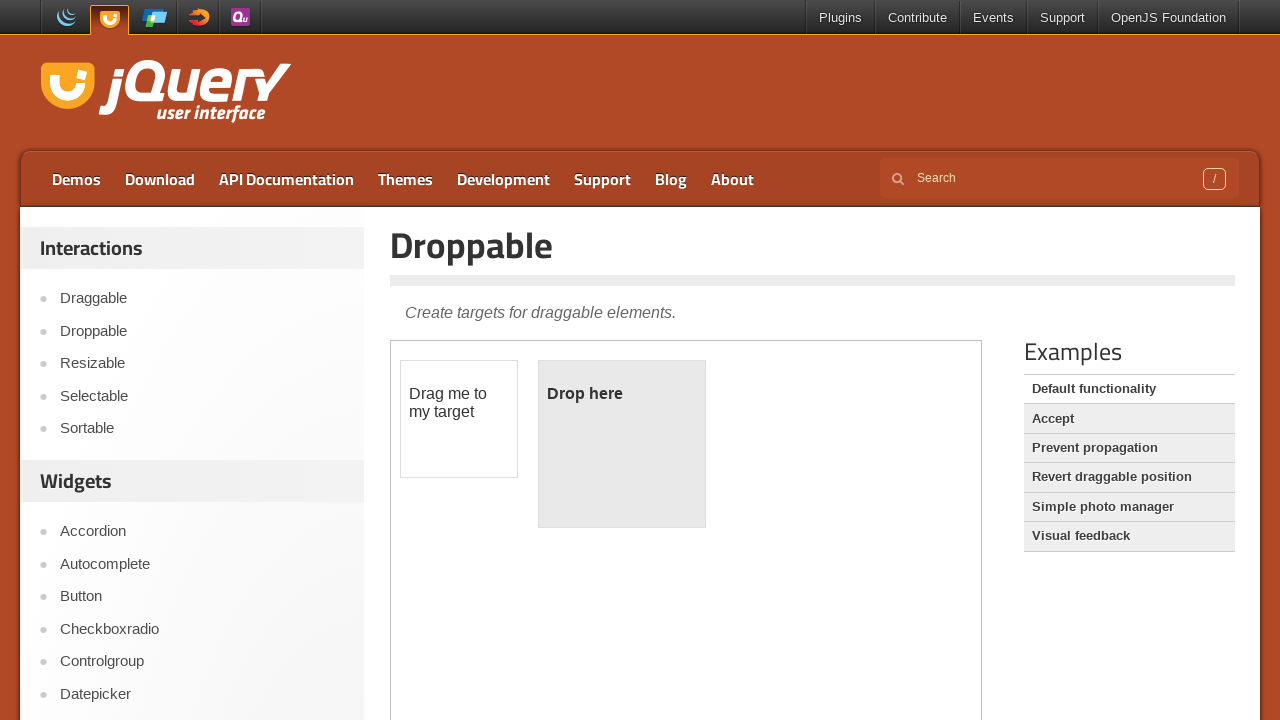

Located the droppable target element with id 'droppable'
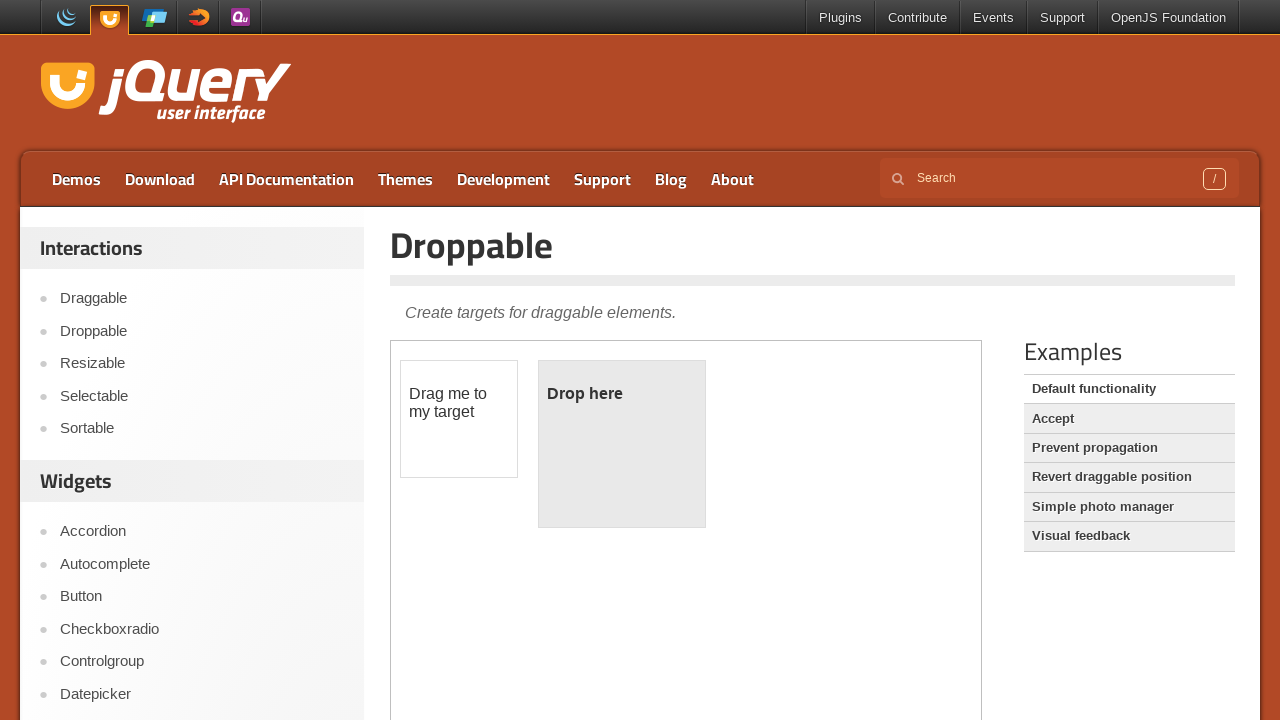

Successfully dragged the draggable element and dropped it onto the droppable target at (622, 444)
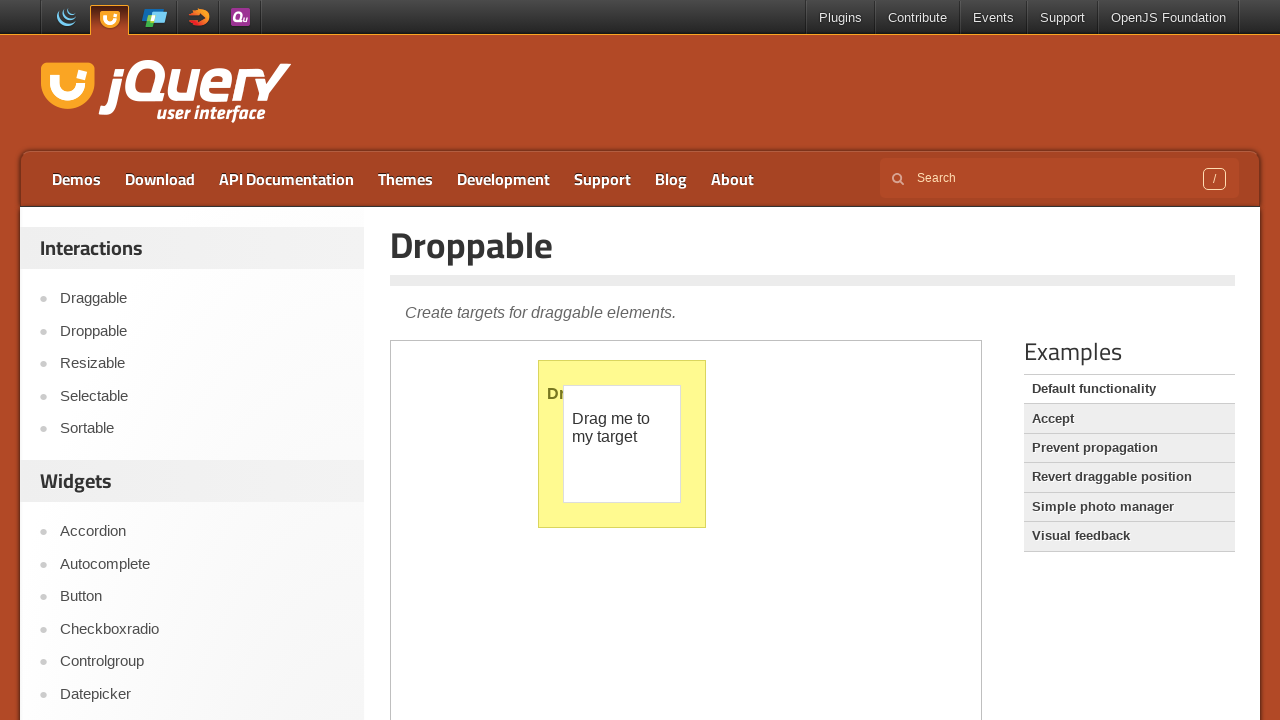

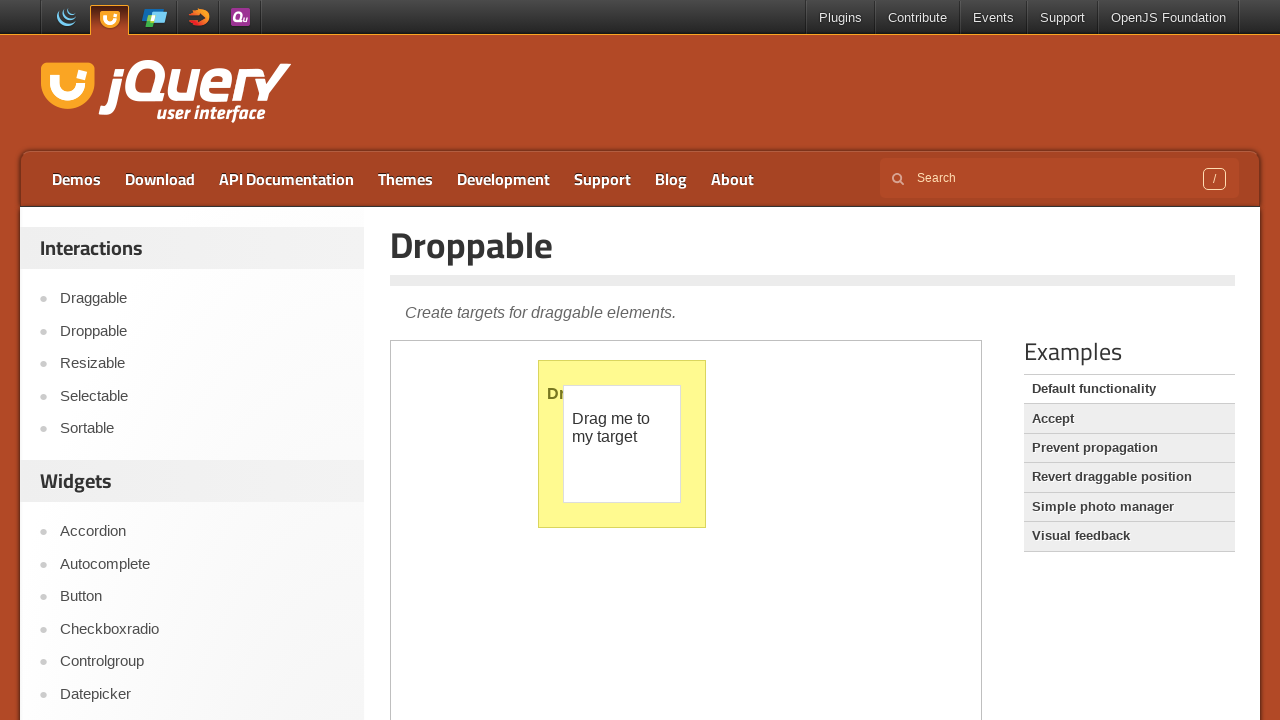